Tests jQuery UI slider functionality by dragging the slider handle to a different position

Starting URL: https://jqueryui.com/slider/

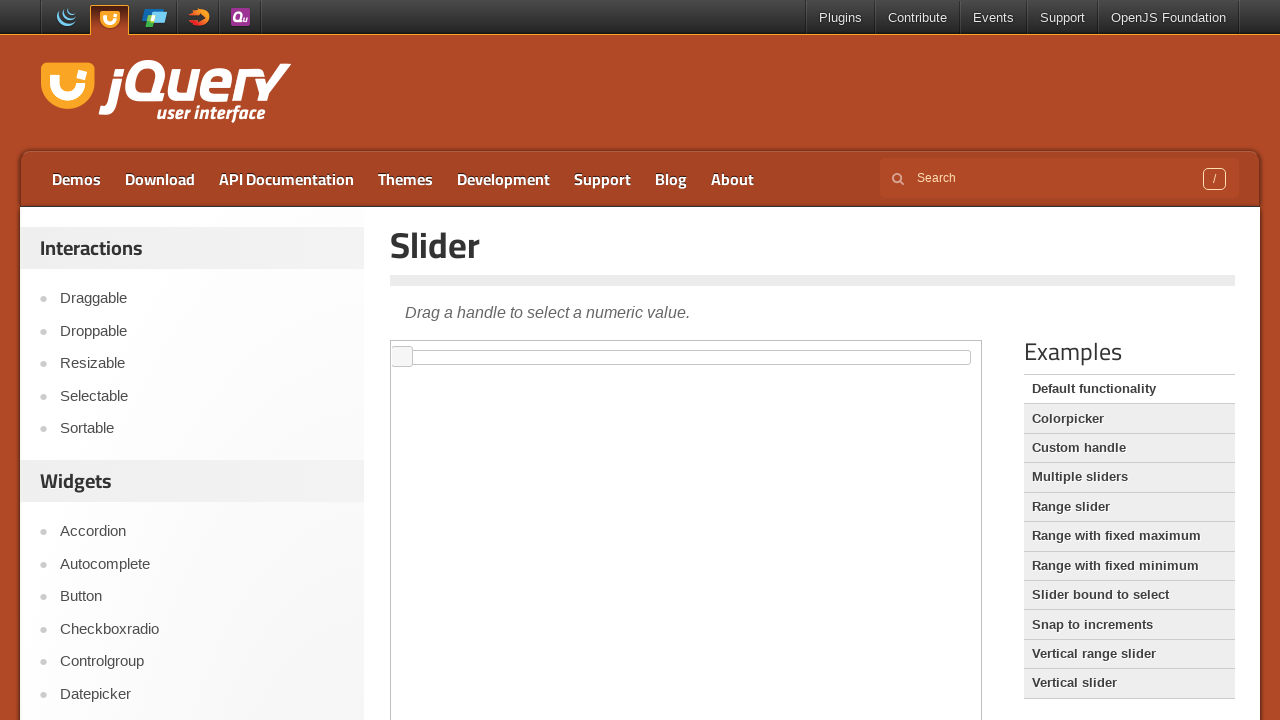

Located iframe containing the slider
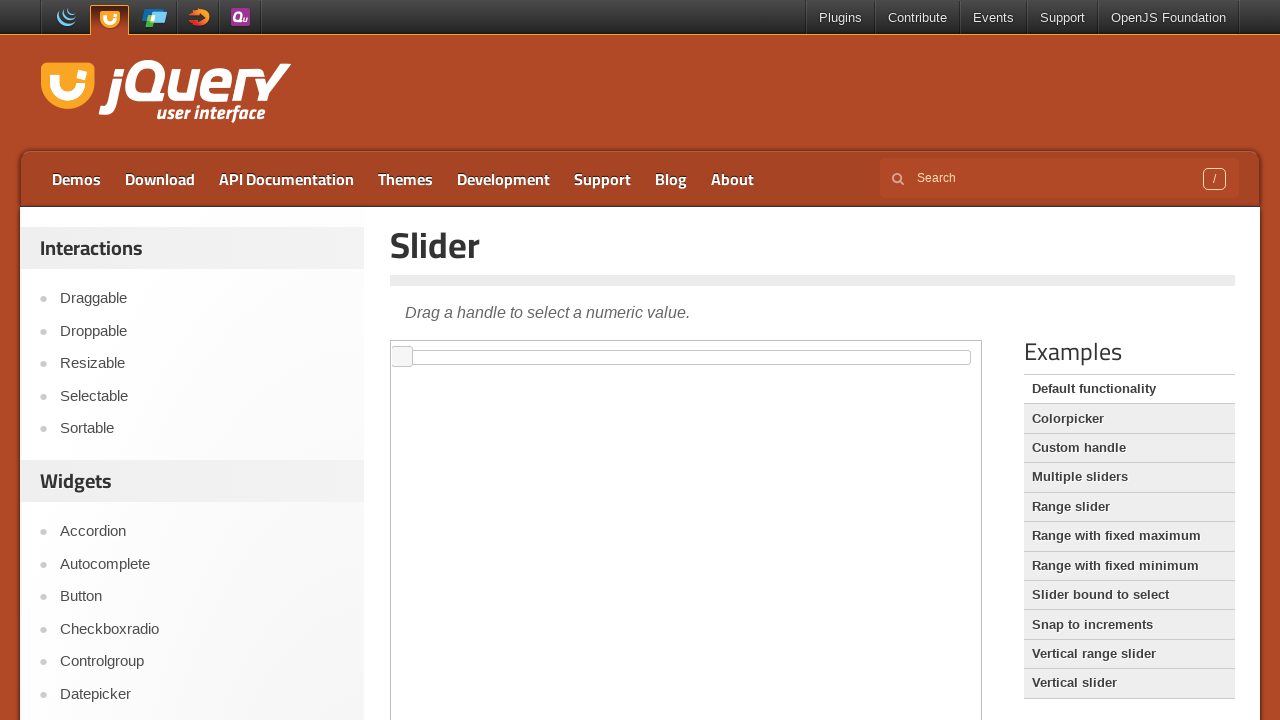

Located slider element within iframe
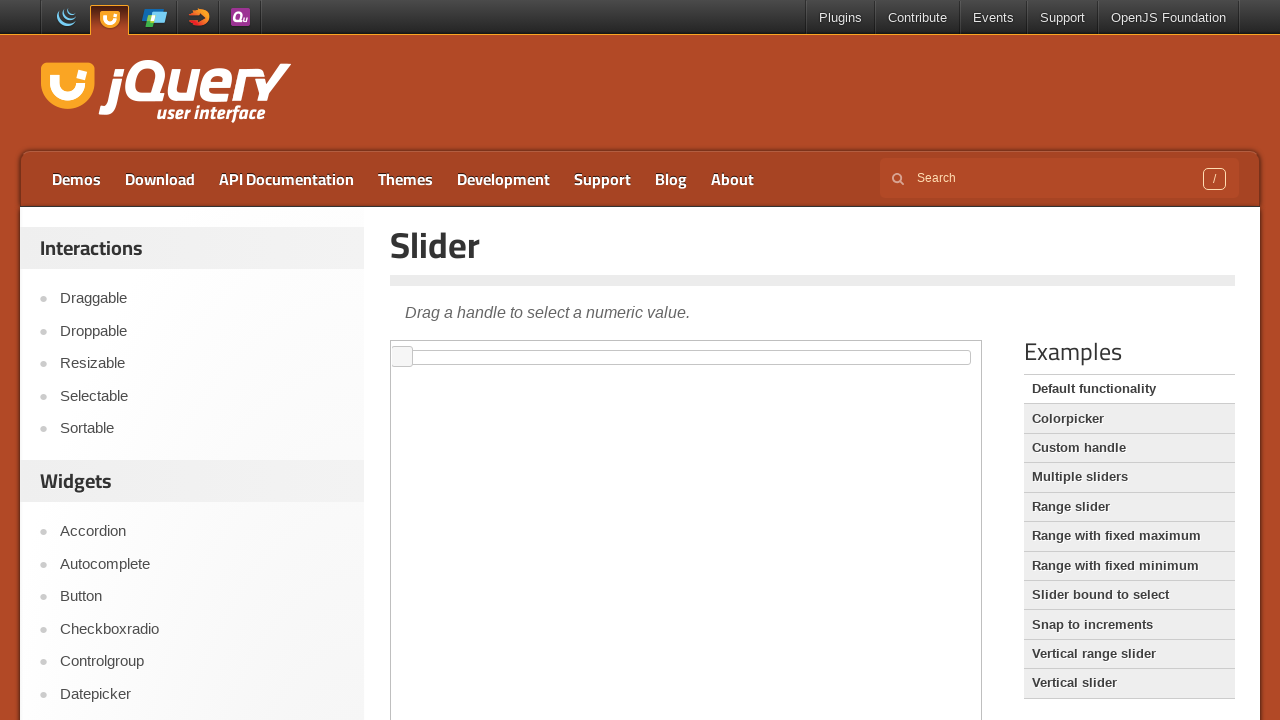

Dragged slider handle to new position (500, 0) at (901, 351)
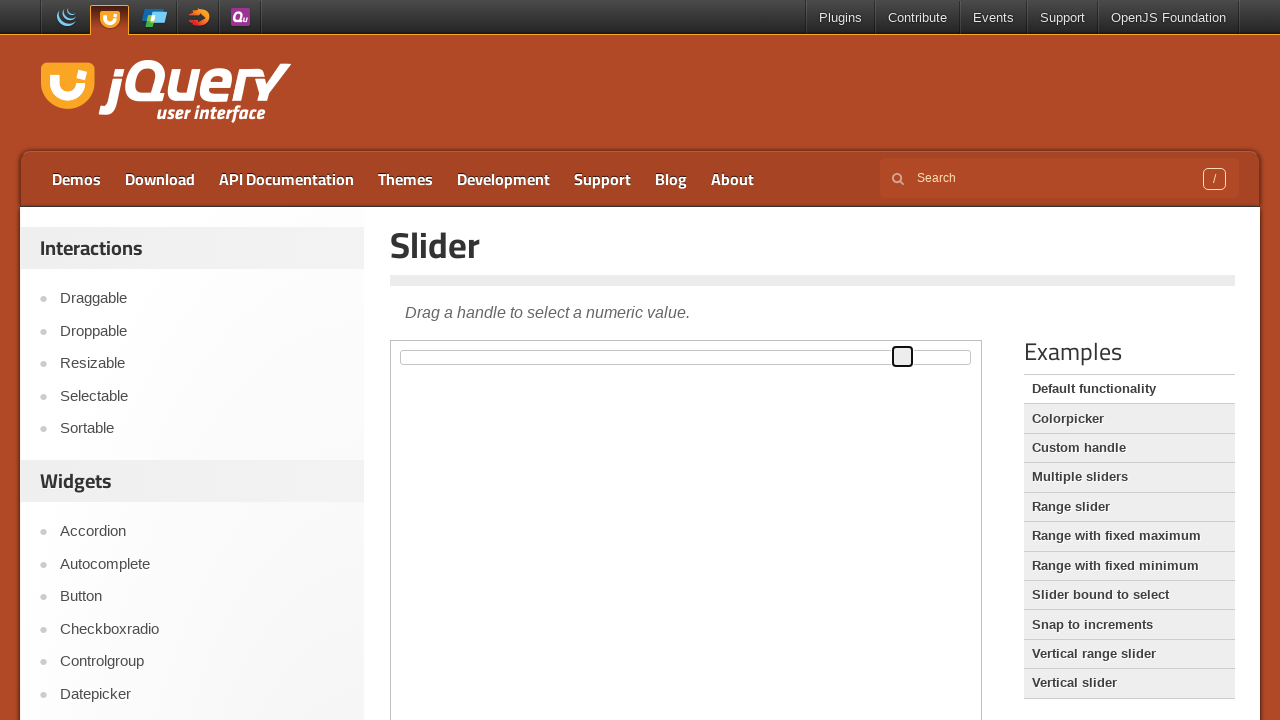

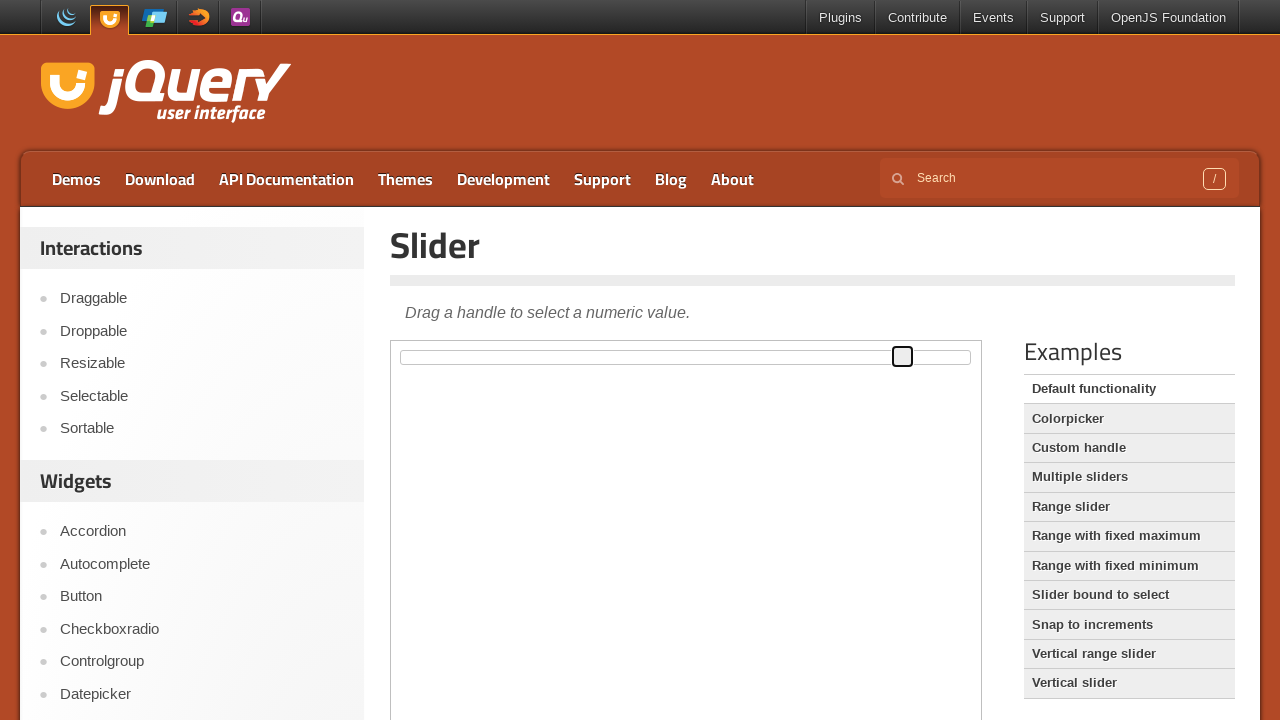